Navigates to a practice form page and clicks on a header element to expand or collapse a section

Starting URL: https://demoqa.com/automation-practice-form

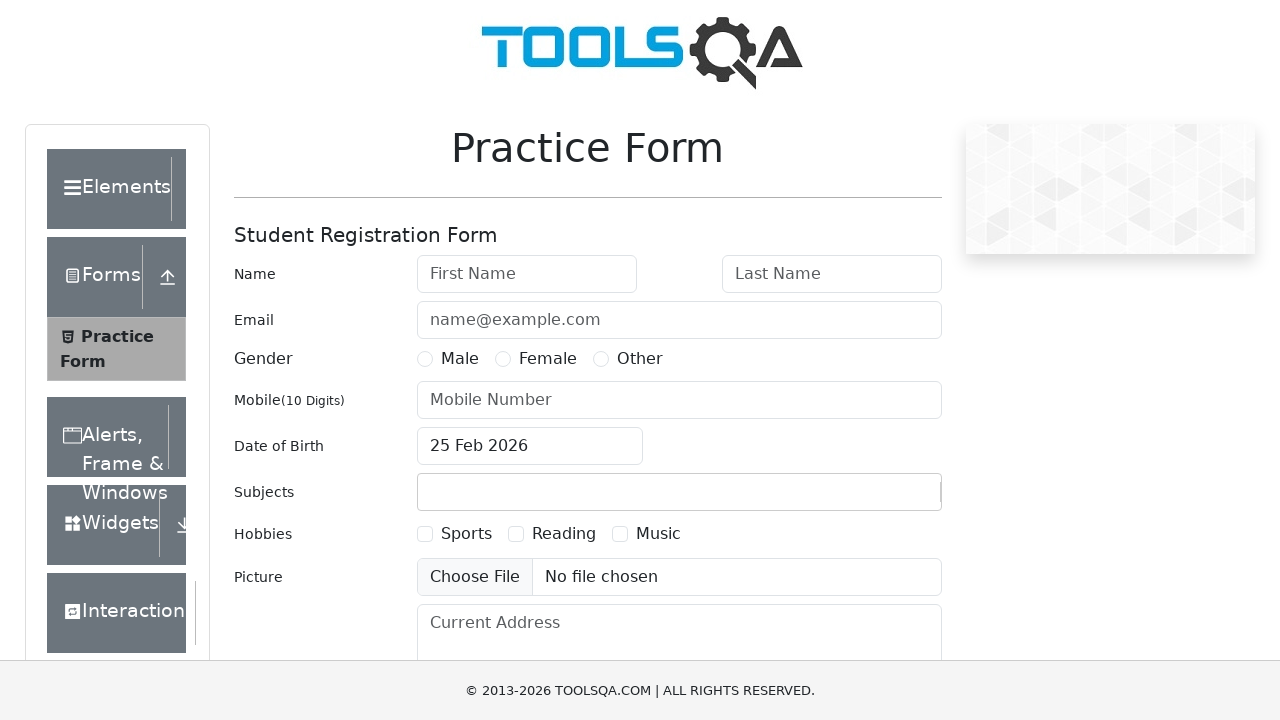

Clicked on header element with class 'header-text' to expand or collapse section at (109, 189) on .header-text
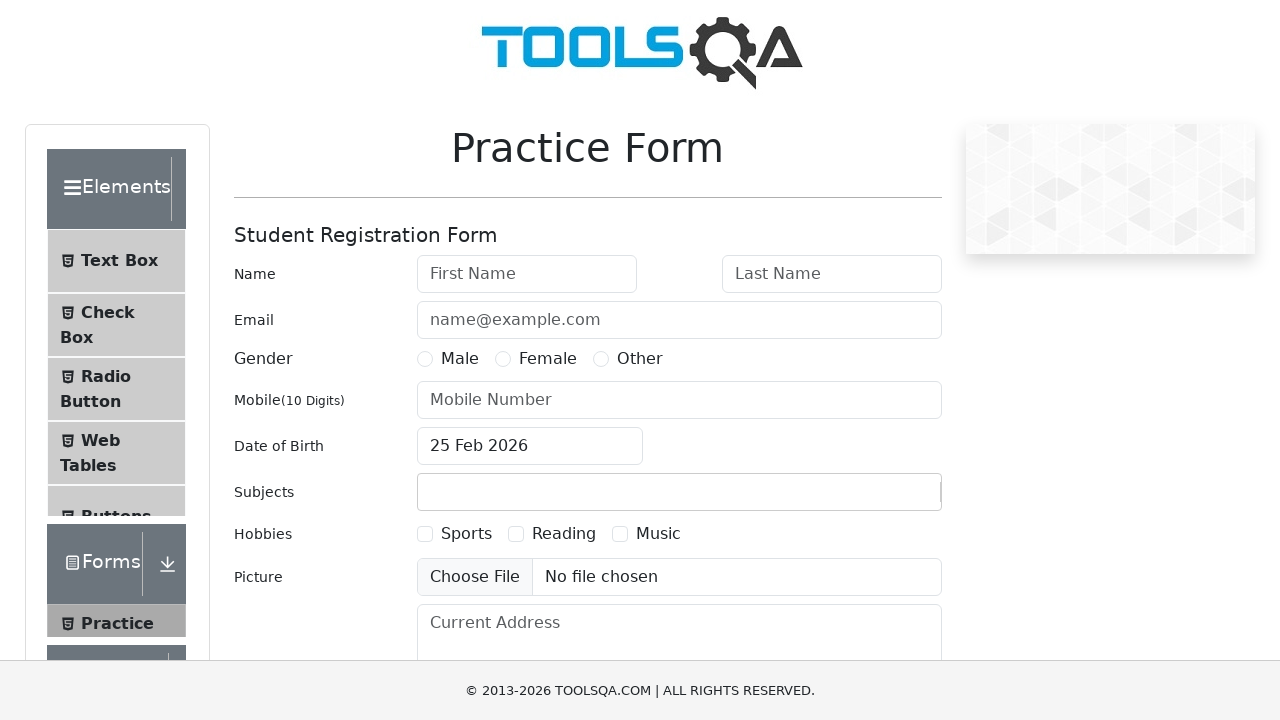

Waited 3 seconds to observe the effect of the header click
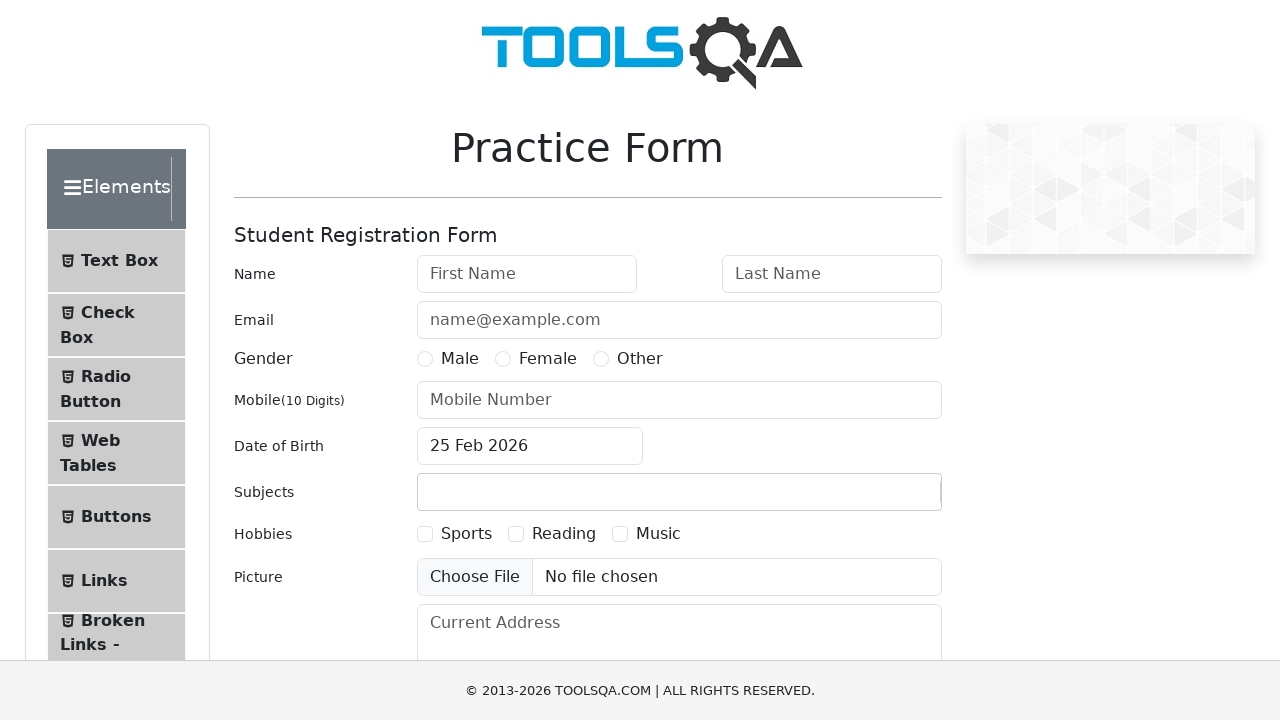

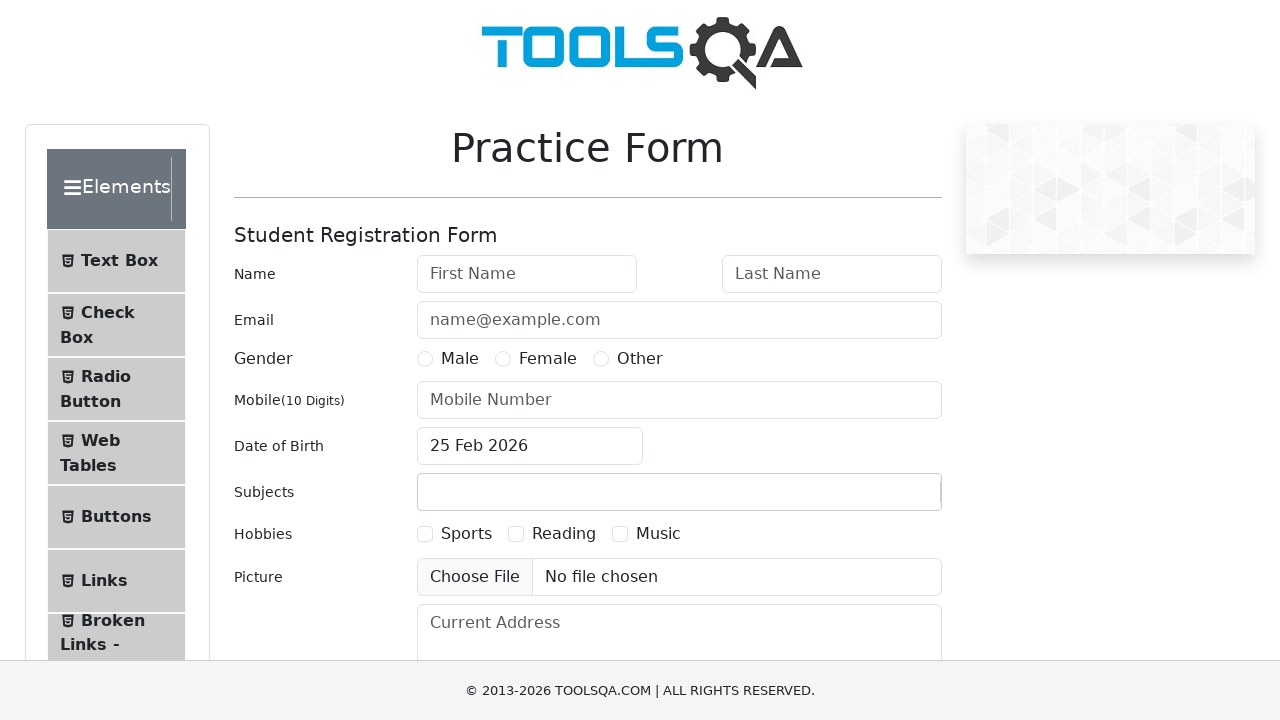